Tests a registration form by filling in first name, last name, address, email, phone number, and selecting gender on a demo automation testing site.

Starting URL: http://demo.automationtesting.in/Register.html

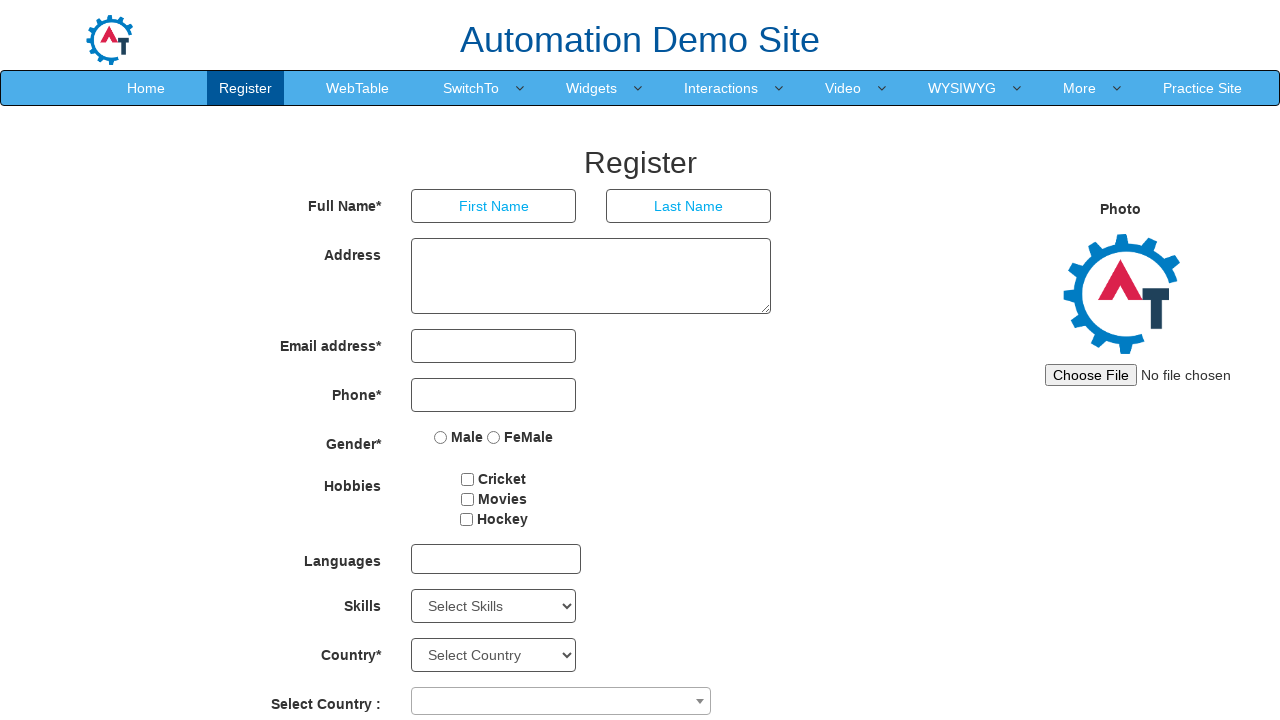

Filled first name field with 'jana' on input[type='text']:first-of-type
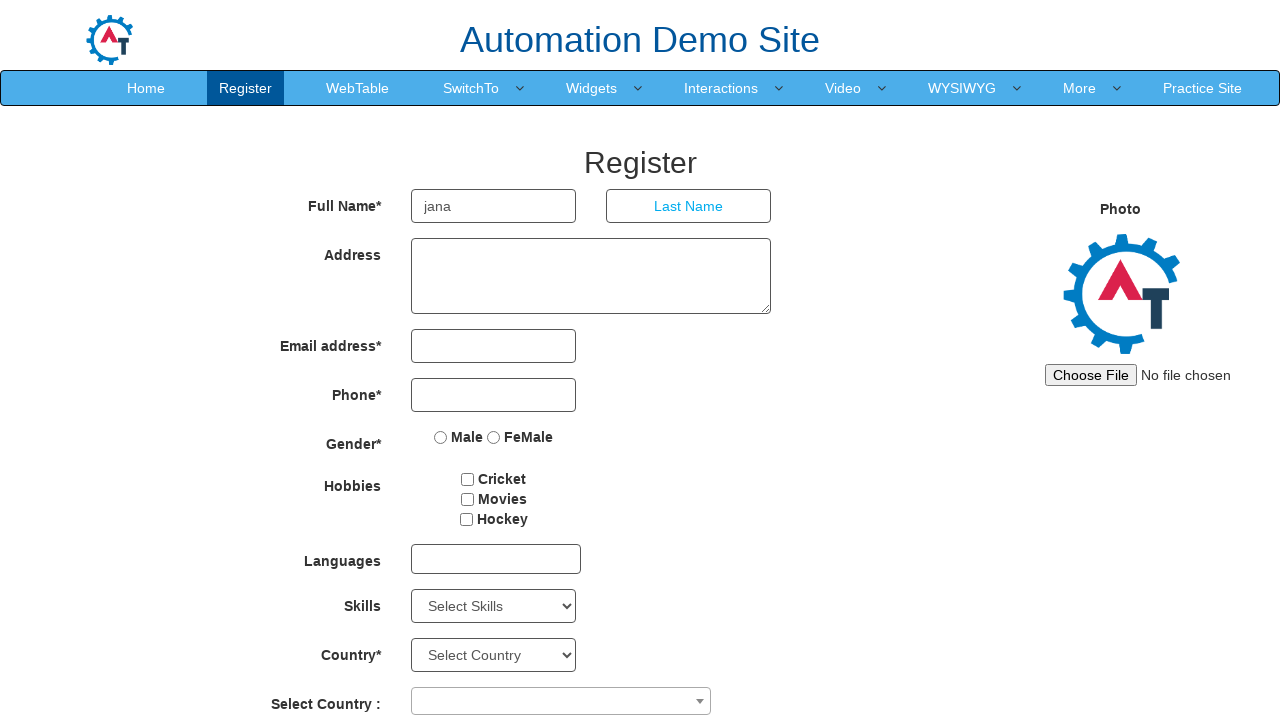

Filled last name field with 'raju' on input[placeholder='Last Name']
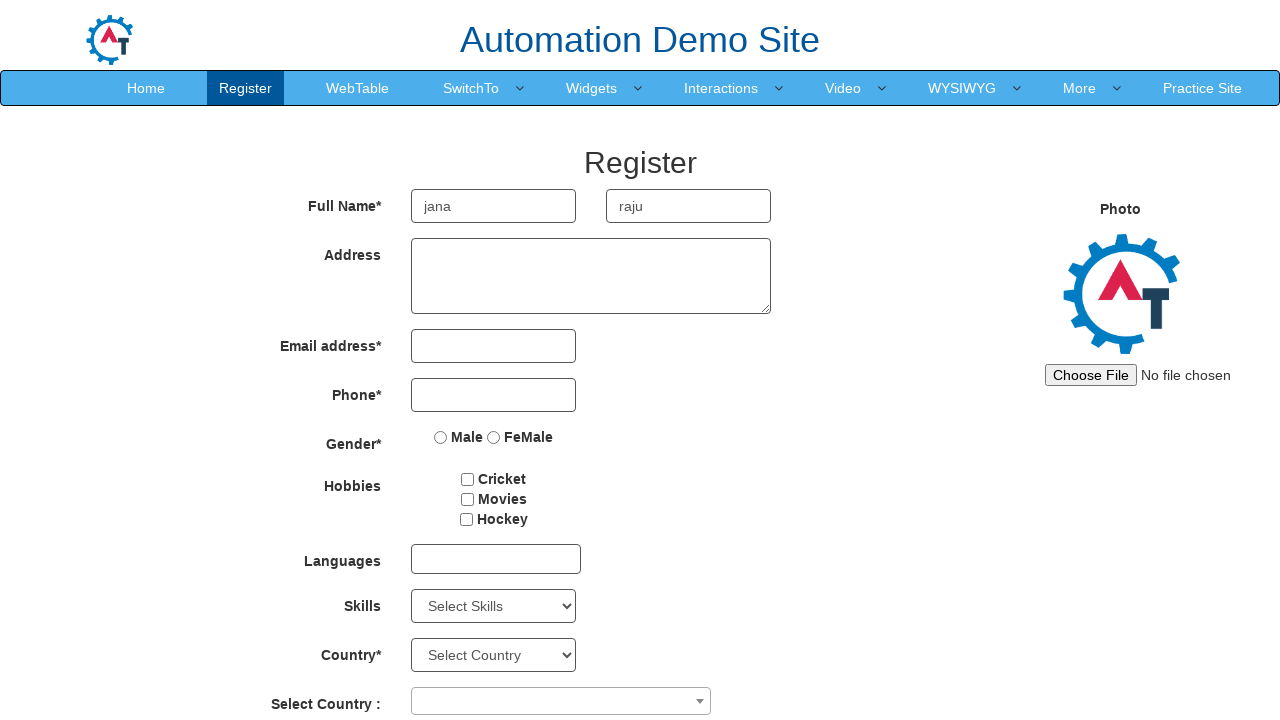

Filled address field with 'dubai' on textarea[ng-model='Adress']
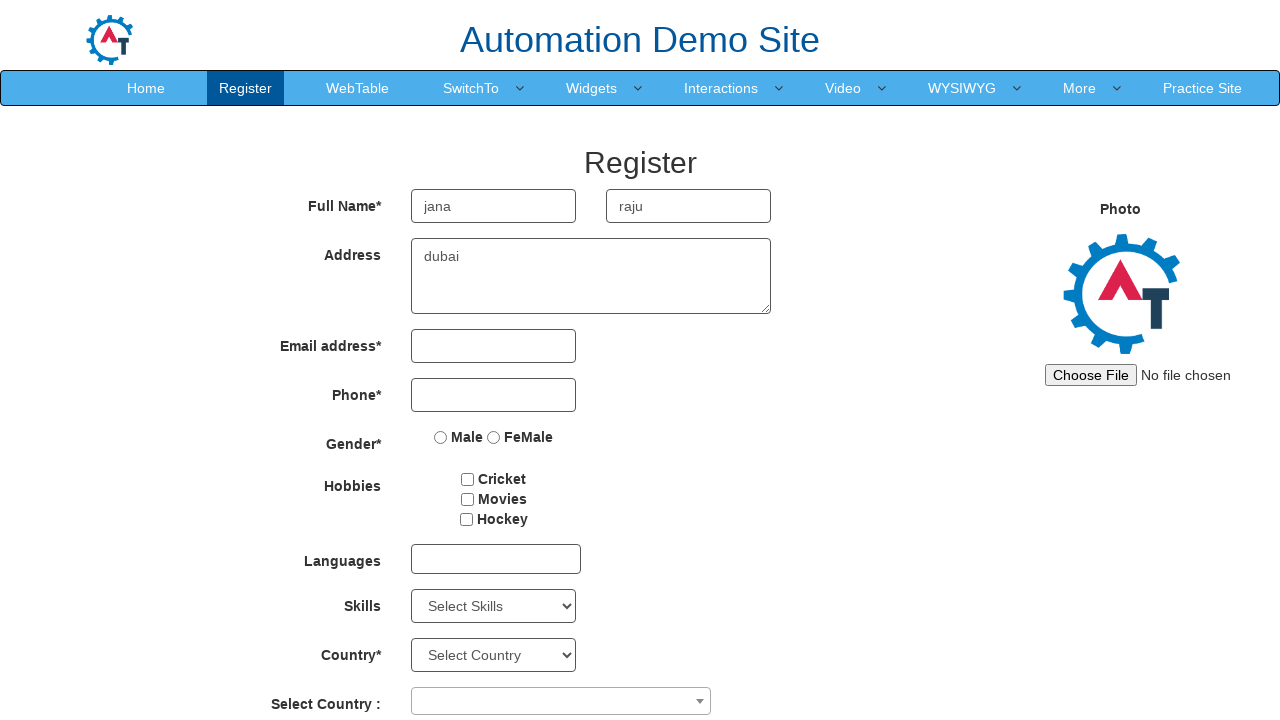

Filled email field with 'janaga583401@gmail.com' on input[type='email']
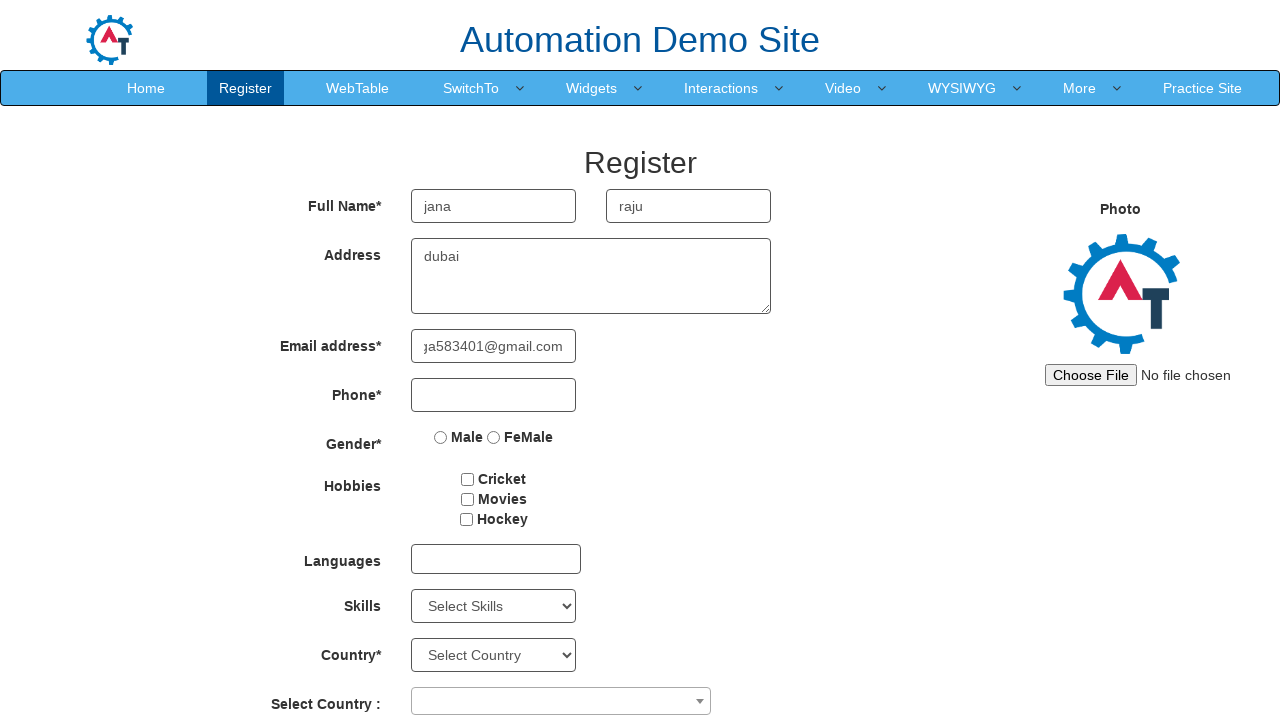

Filled phone number field with '23445567890' on input[type='tel']
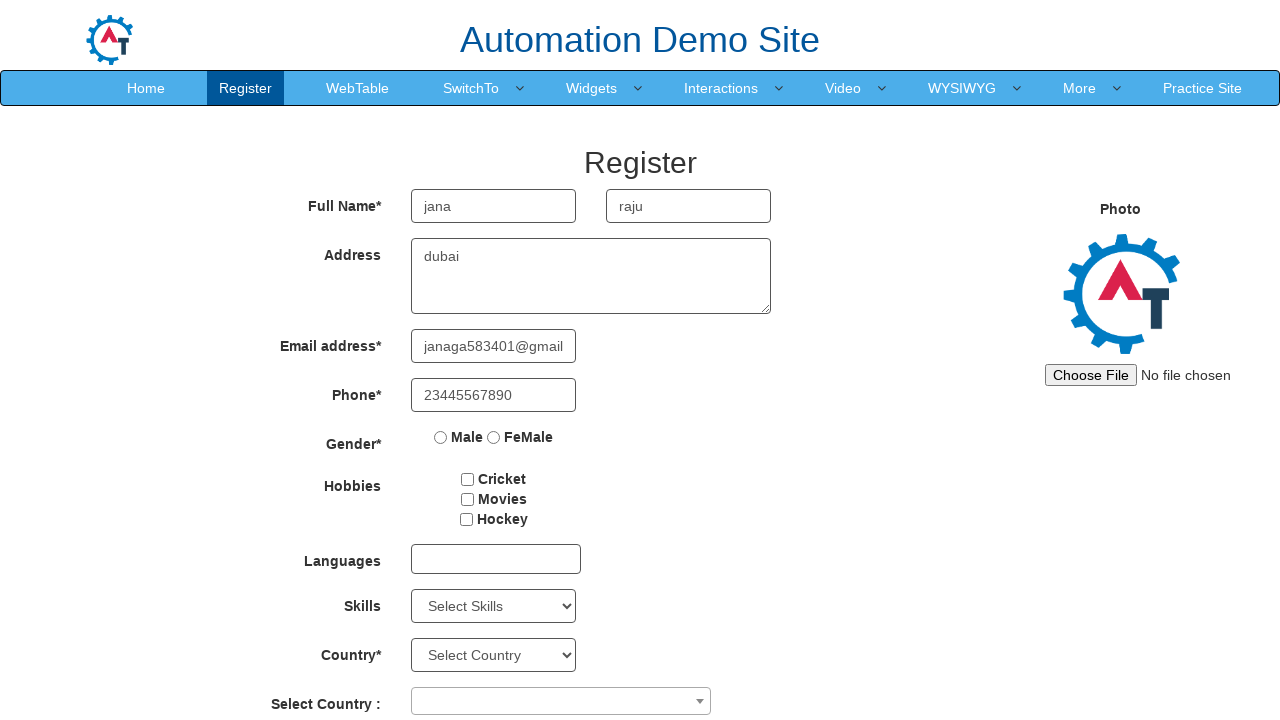

Selected 'Female' gender option at (494, 437) on input[value='FeMale']
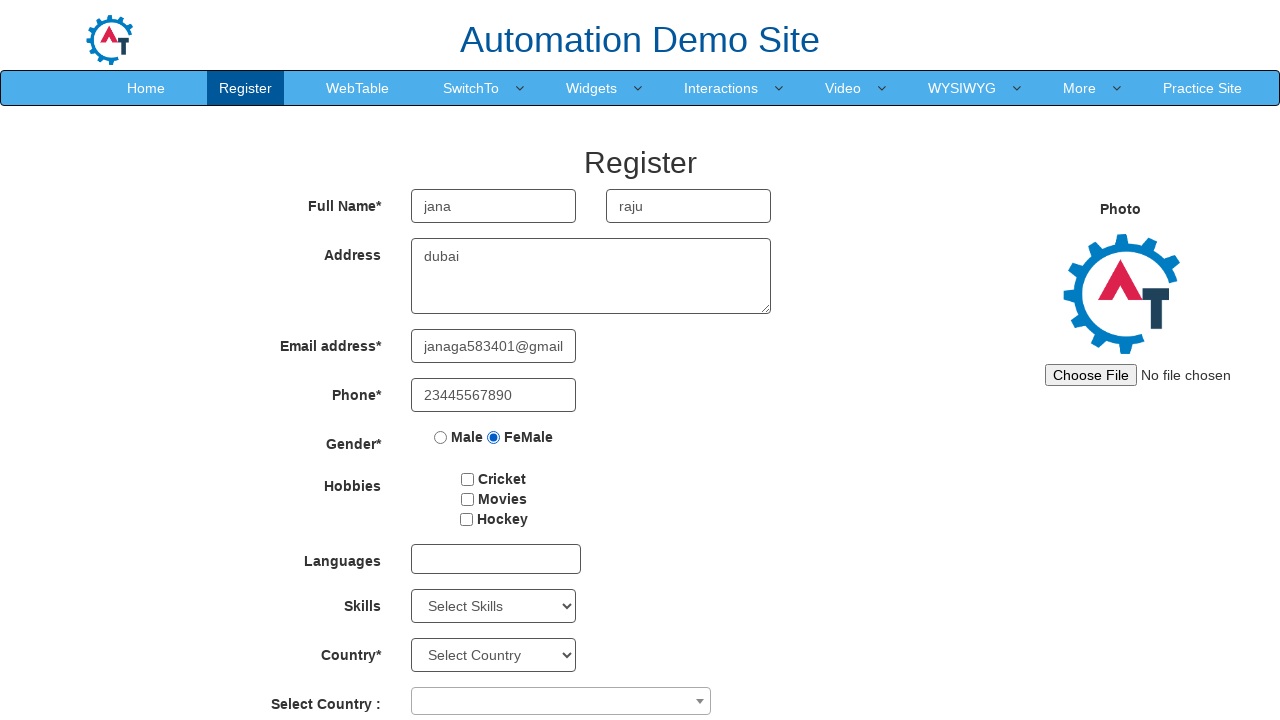

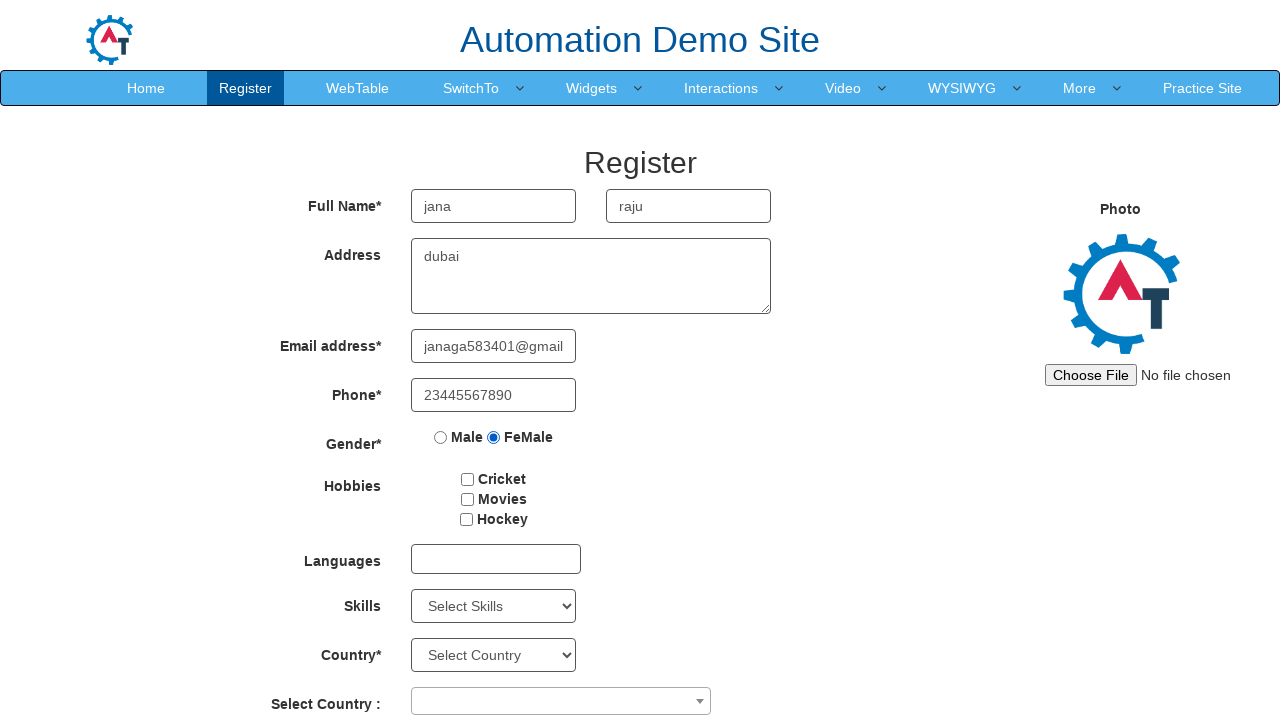